Tests the search functionality on Tira Beauty website by typing "perfumes" in the search field and then pressing backspace to delete the last character.

Starting URL: https://tirabeauty.com/

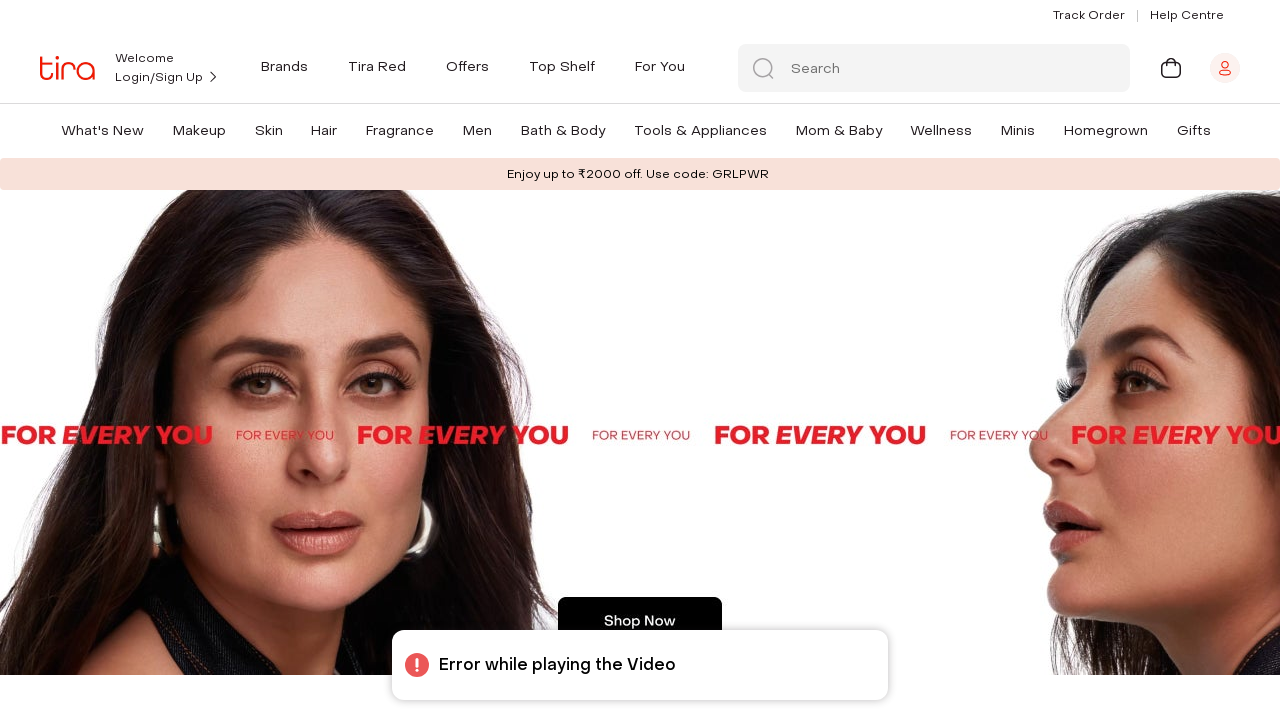

Filled search field with 'perfumes' on #search
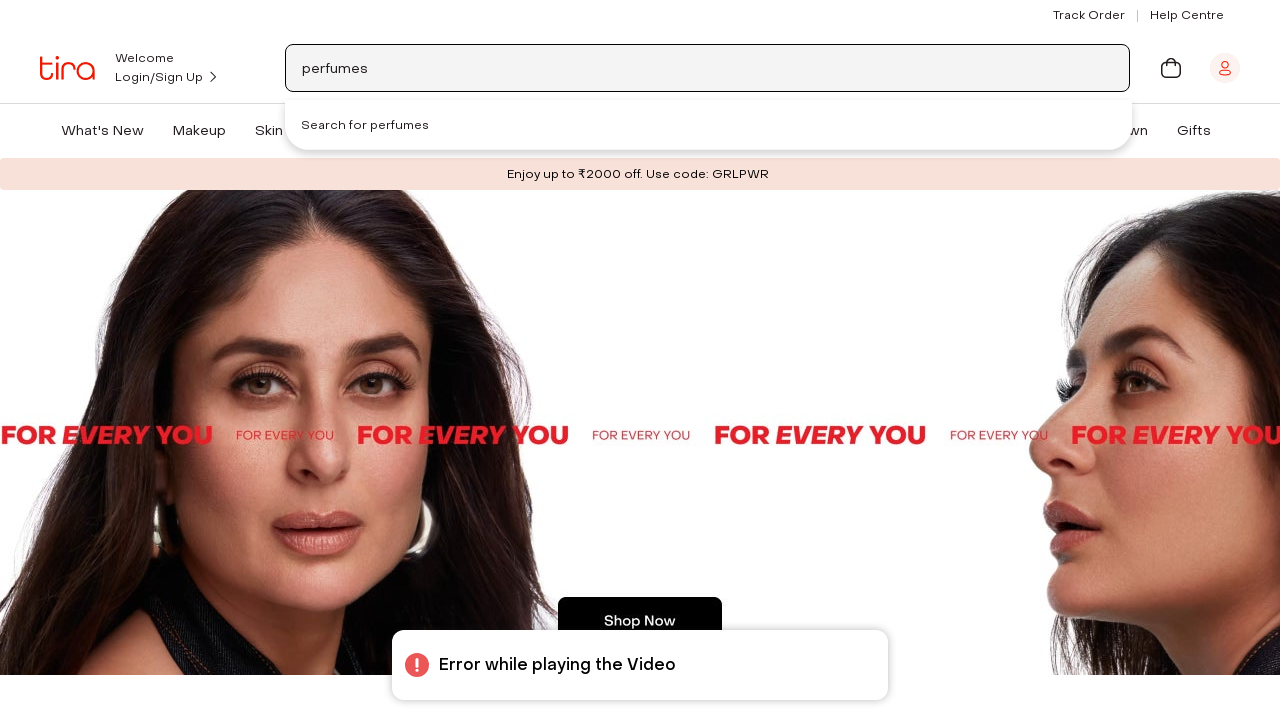

Pressed Backspace to delete the last character from search field on #search
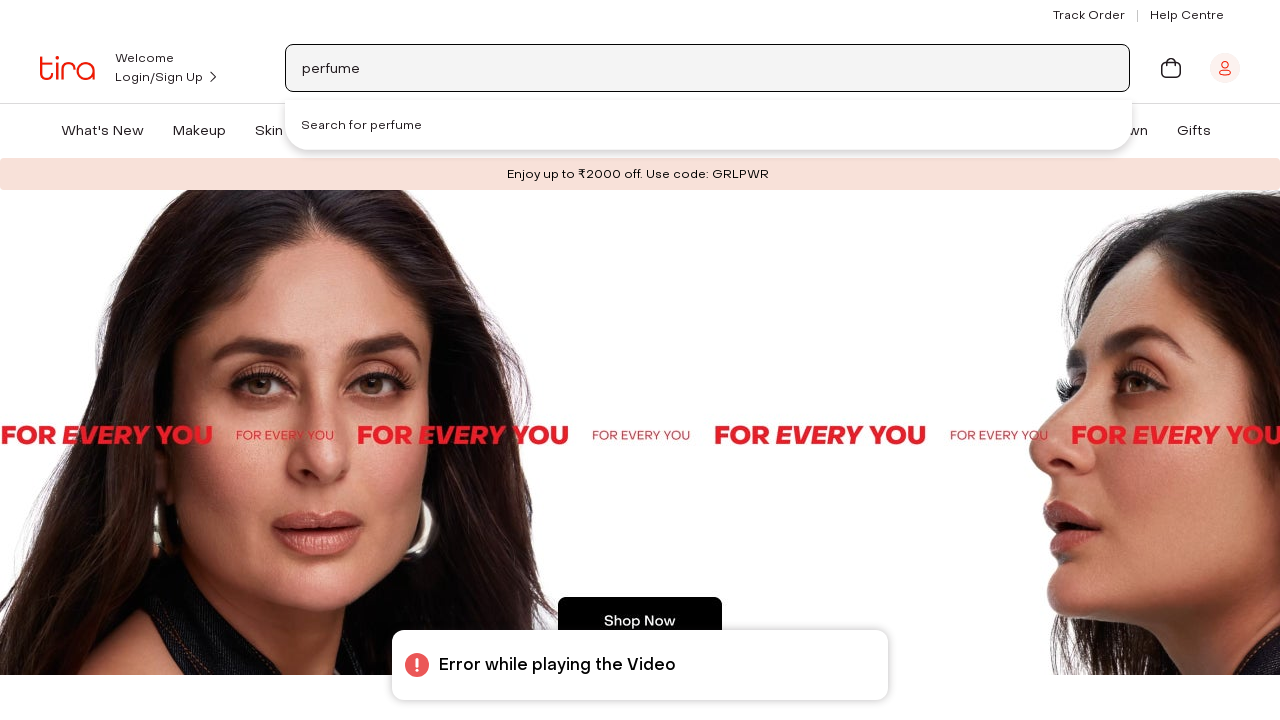

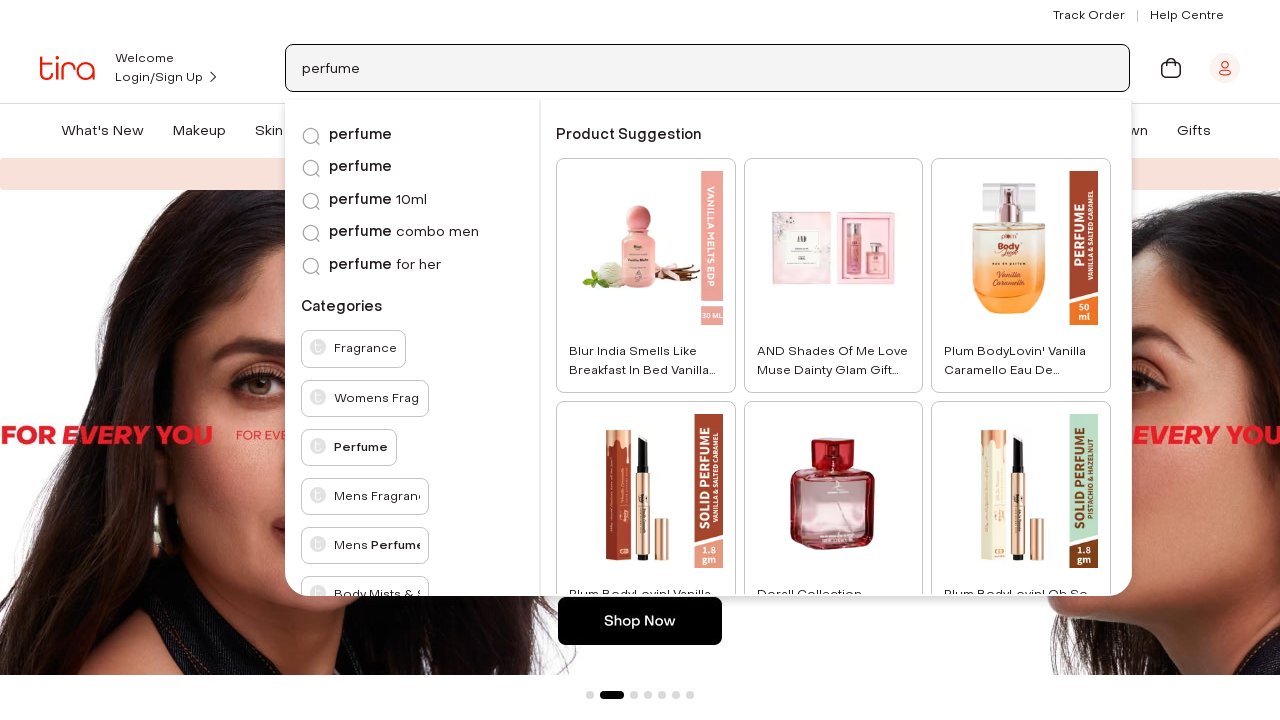